Tests dynamic dropdown functionality by selecting origin city (Chennai/MAA) and destination city (Bangalore/BLR) from flight booking dropdowns on a practice website.

Starting URL: https://rahulshettyacademy.com/dropdownsPractise/

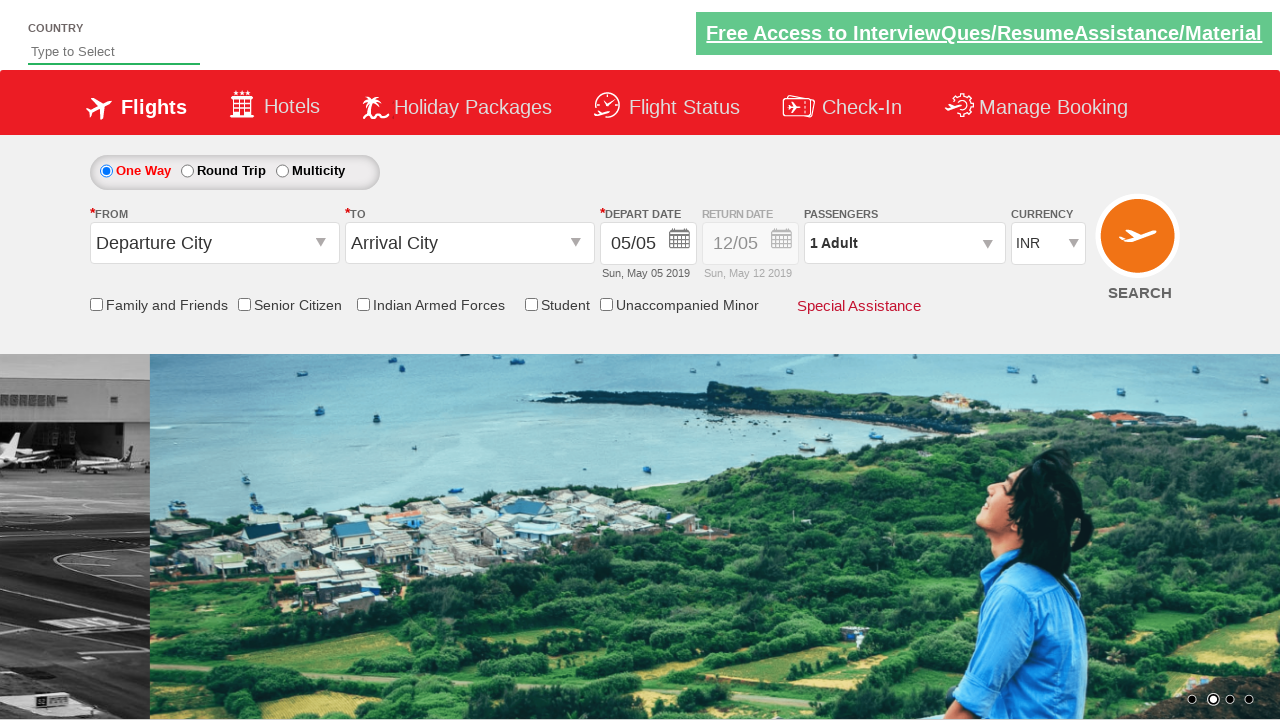

Clicked origin station dropdown to open it at (214, 243) on #ctl00_mainContent_ddl_originStation1_CTXT
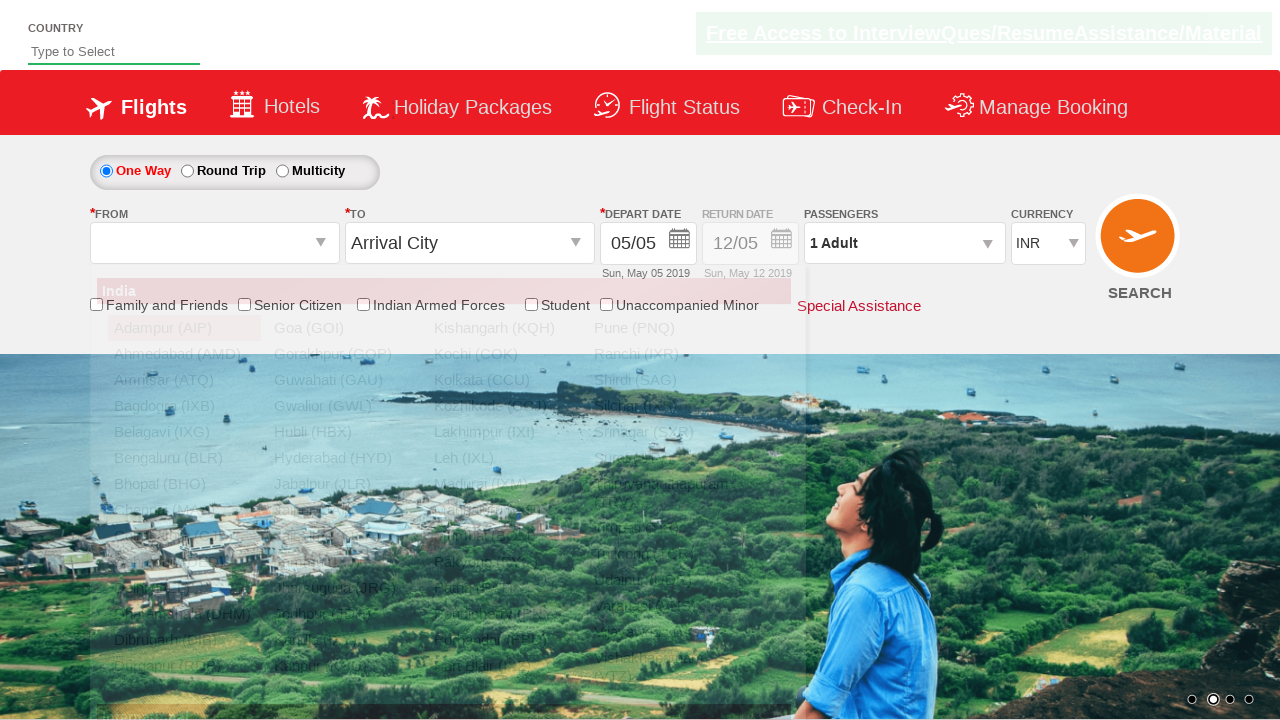

Selected Chennai (MAA) as origin city at (184, 510) on xpath=//a[@value='MAA']
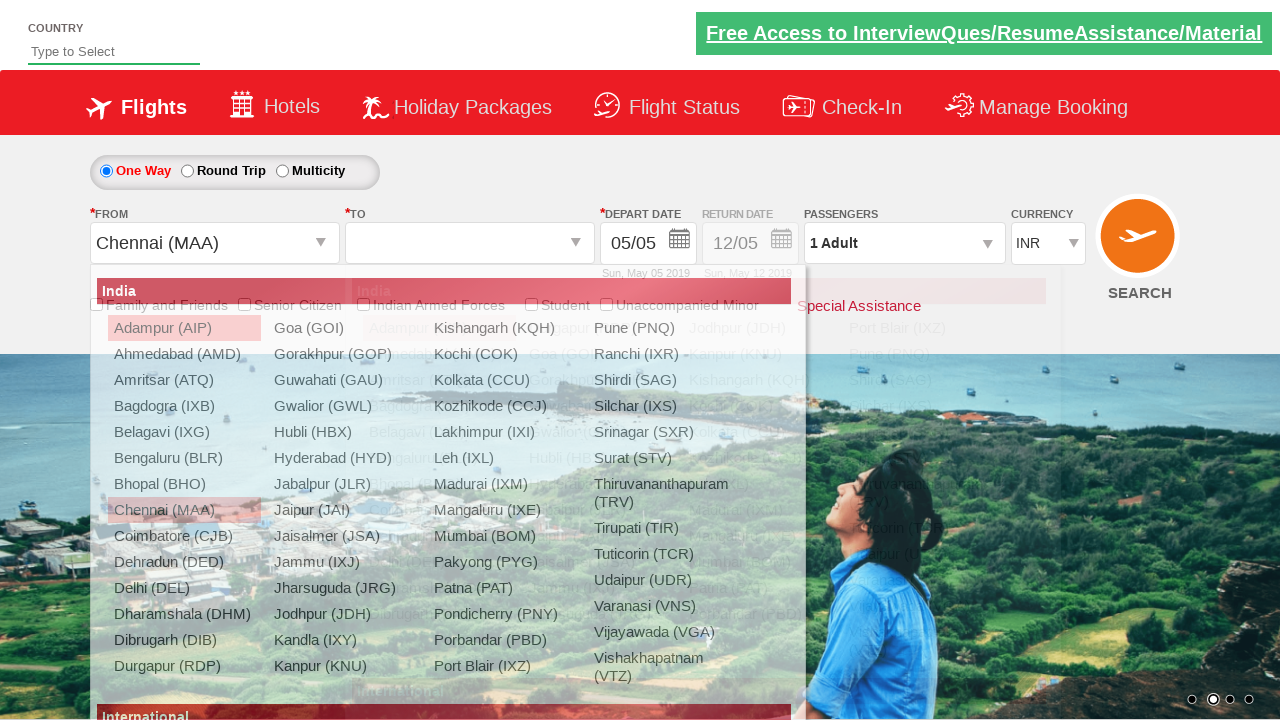

Waited for dropdown animation to complete
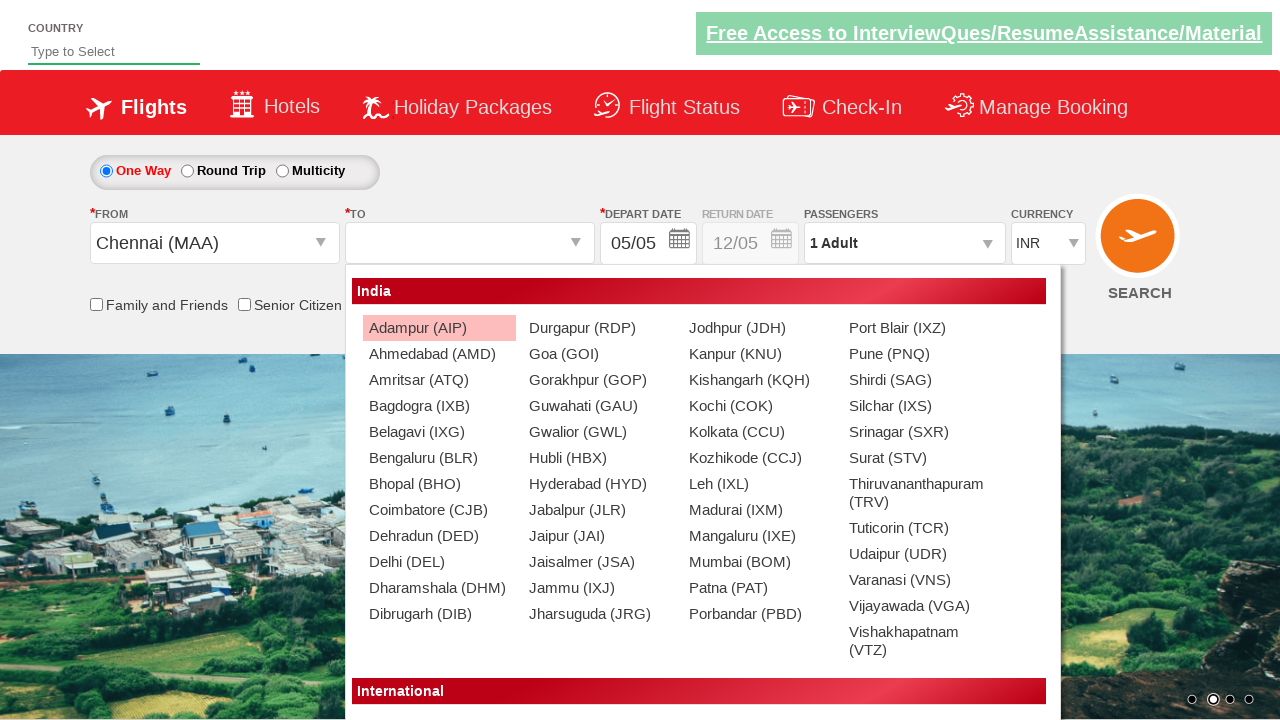

Clicked destination station dropdown to open it at (470, 243) on #ctl00_mainContent_ddl_destinationStation1_CTXT
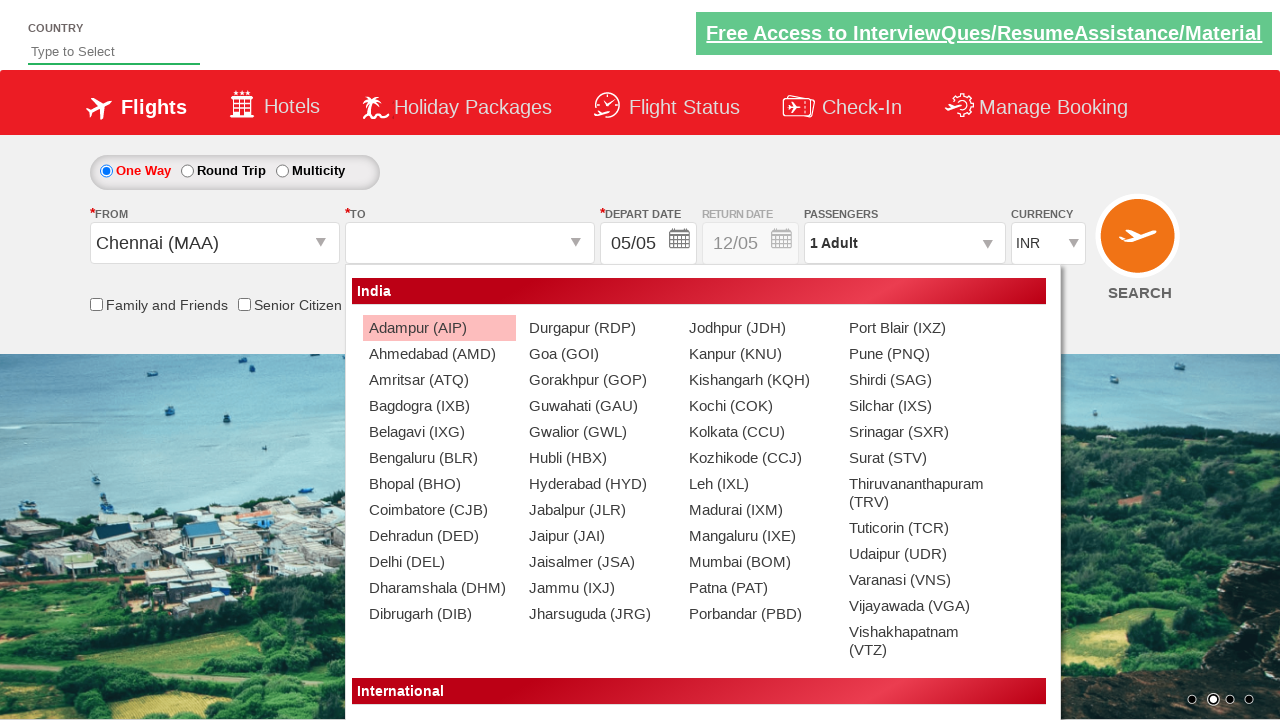

Selected Bangalore (BLR) as destination city at (439, 458) on (//a[@value='BLR'])[2]
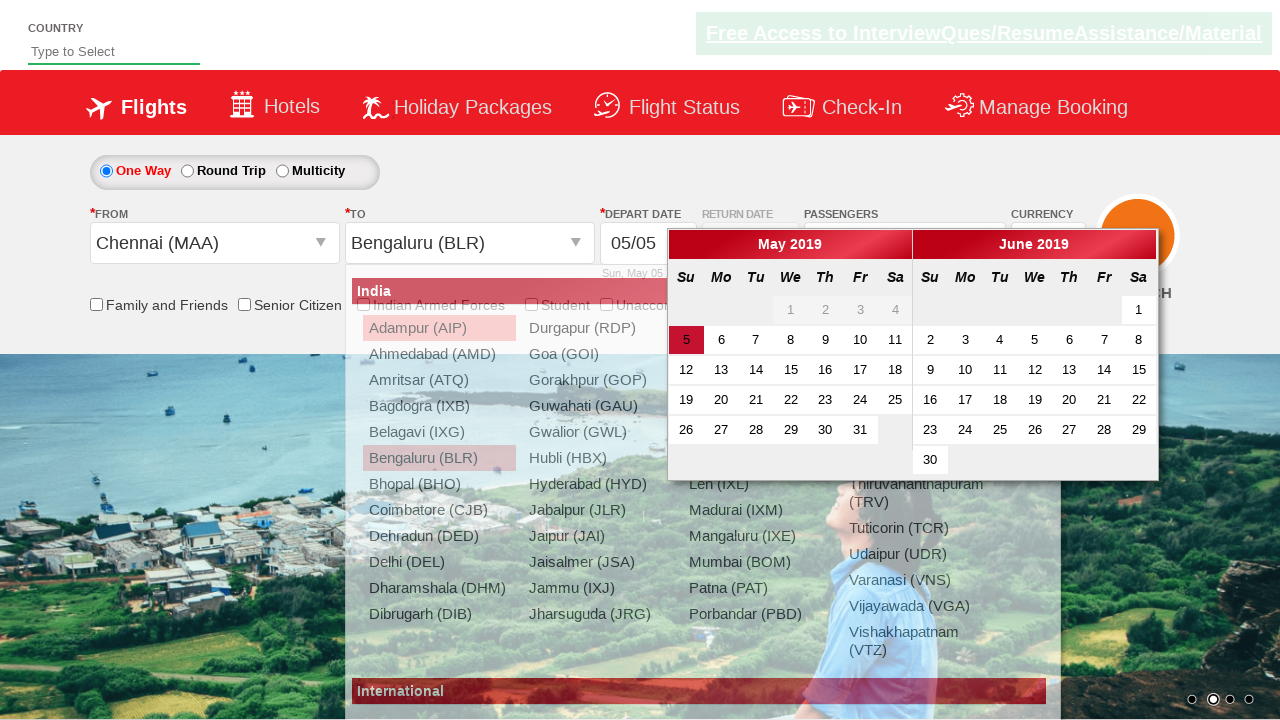

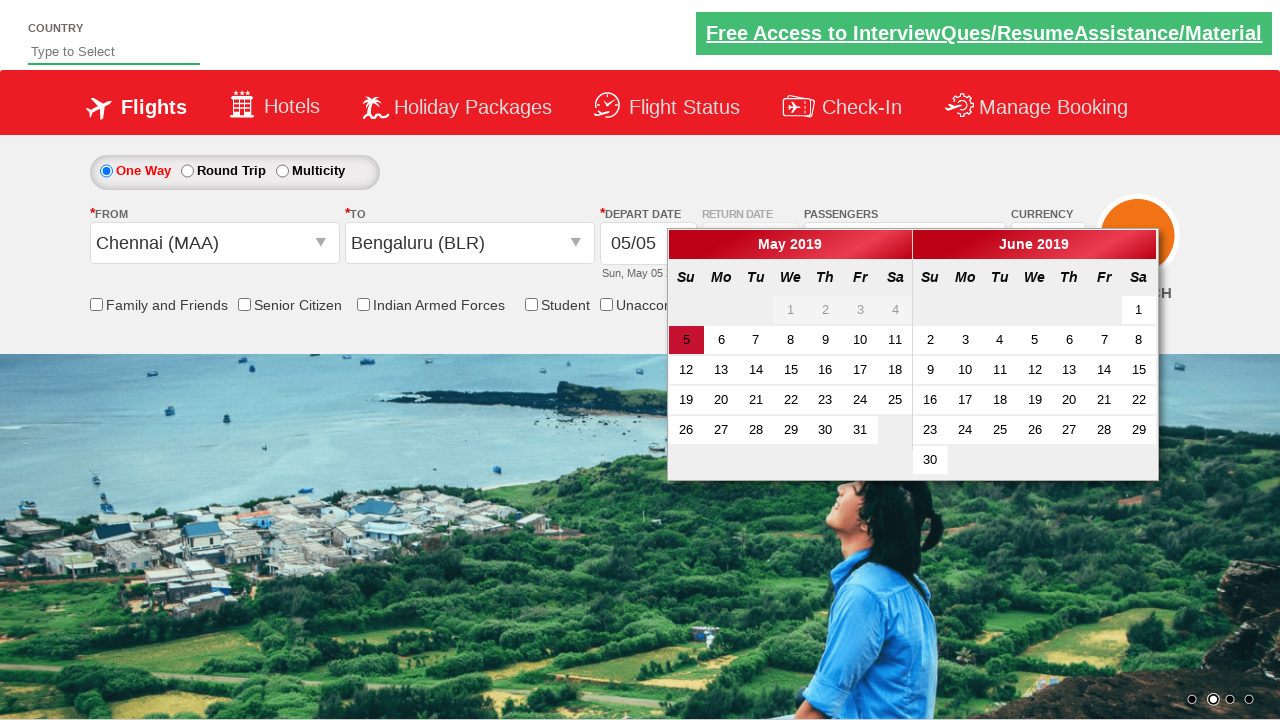